Tests dropdown functionality by selecting options using different methods (index, value, visible text) and verifying dropdown properties

Starting URL: https://the-internet.herokuapp.com/dropdown

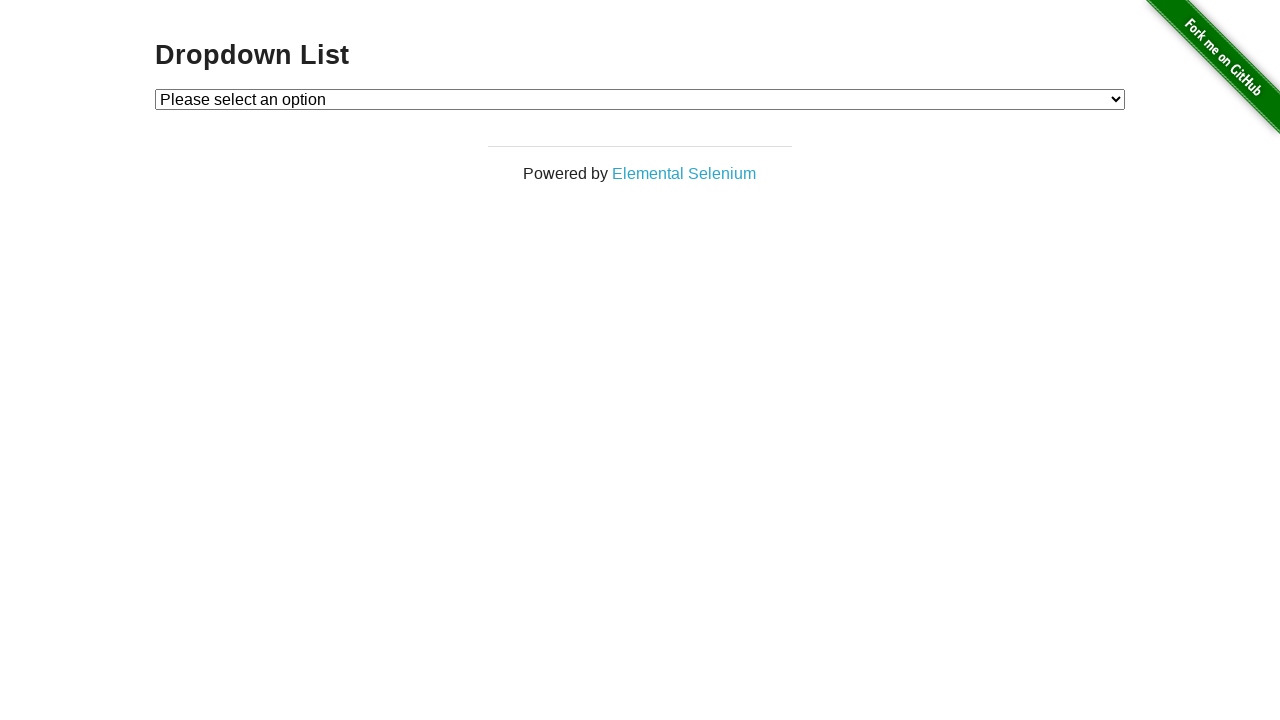

Selected Option 1 by index on #dropdown
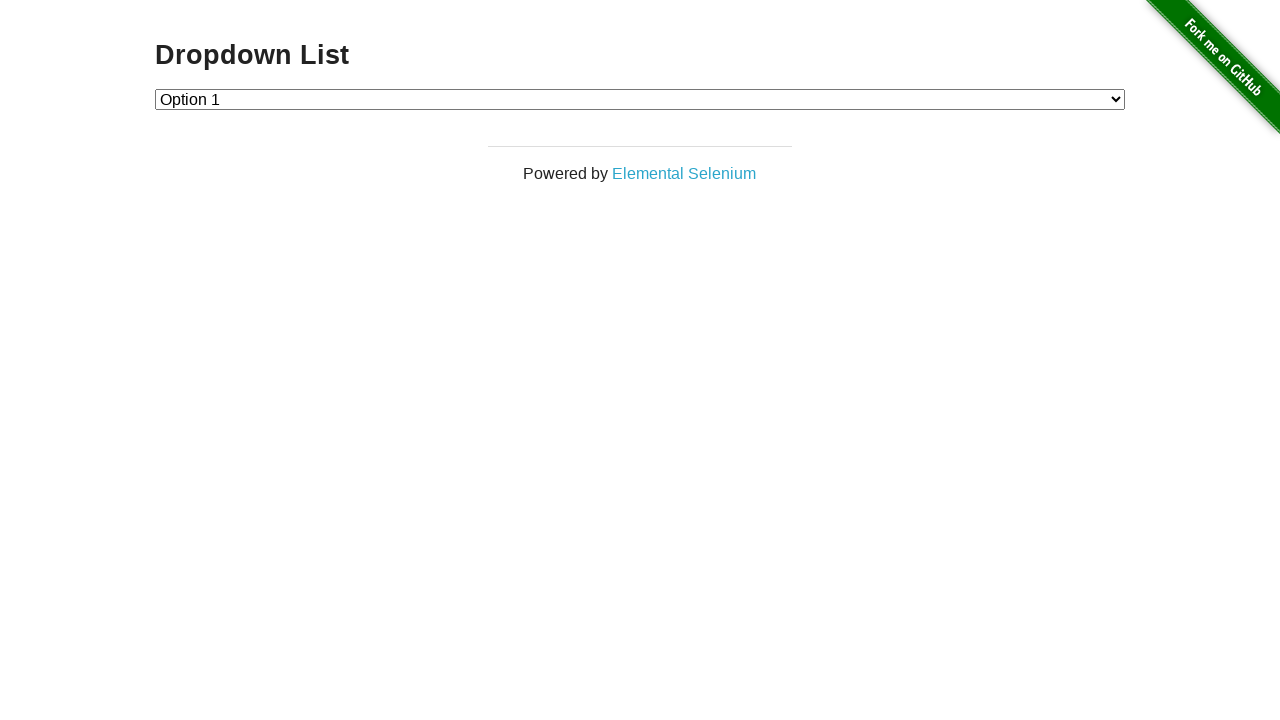

Selected Option 2 by value on #dropdown
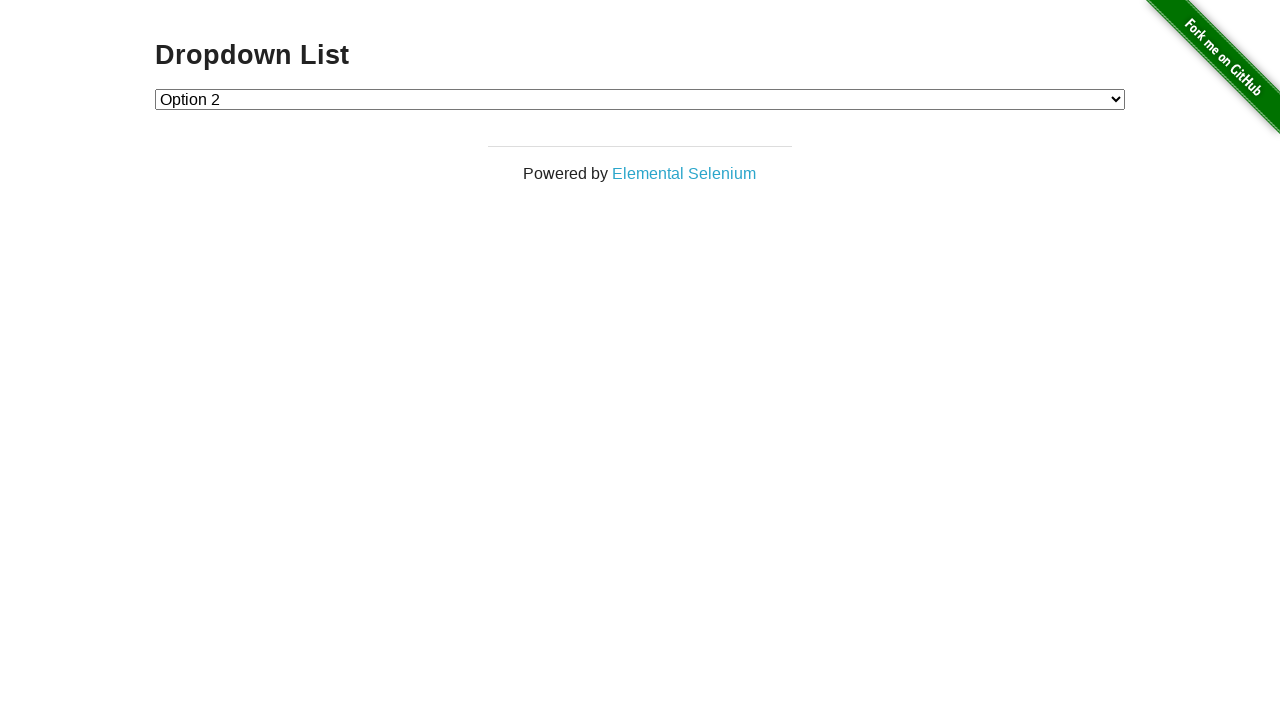

Selected Option 1 by visible text label on #dropdown
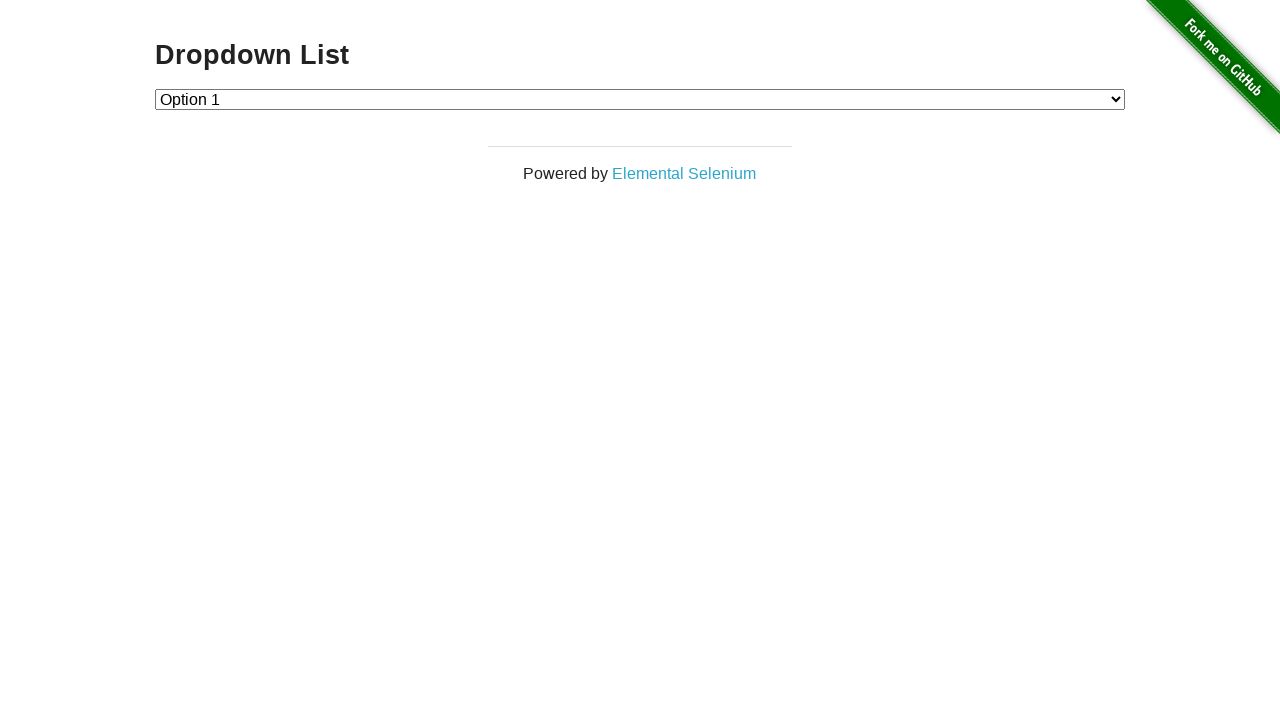

Retrieved and printed all dropdown options
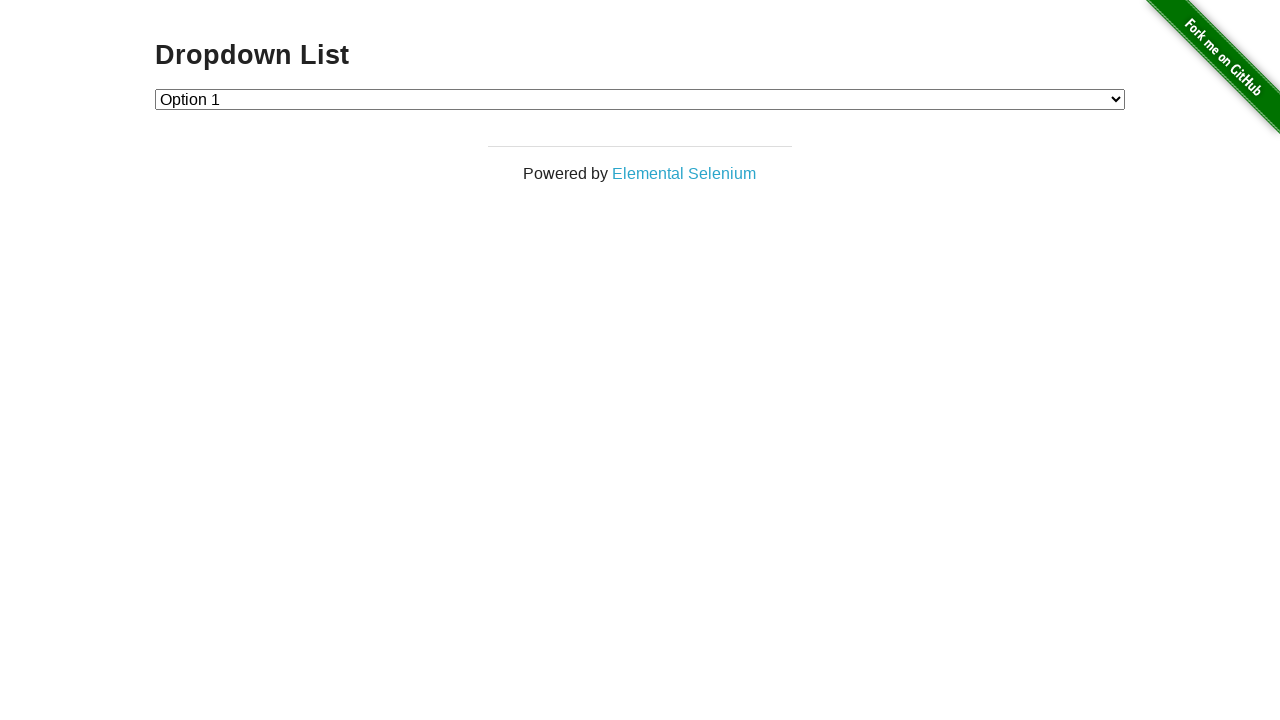

Verified dropdown contains 4 options (result: True)
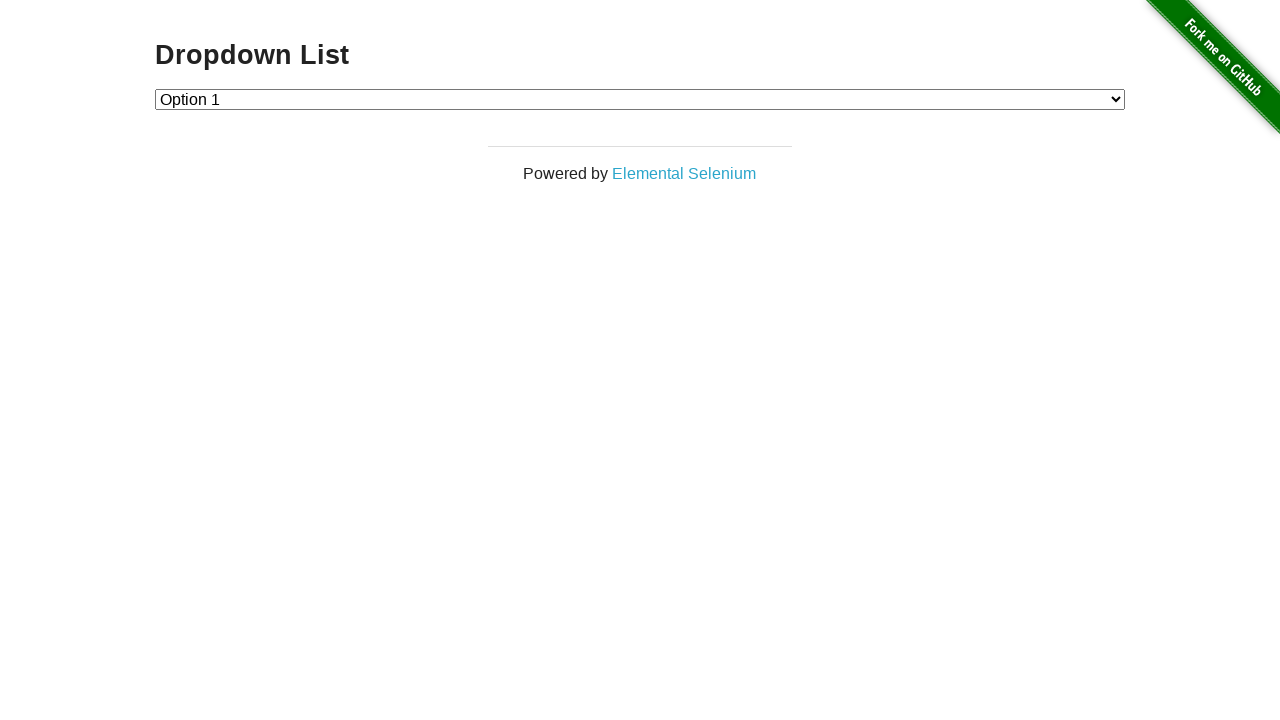

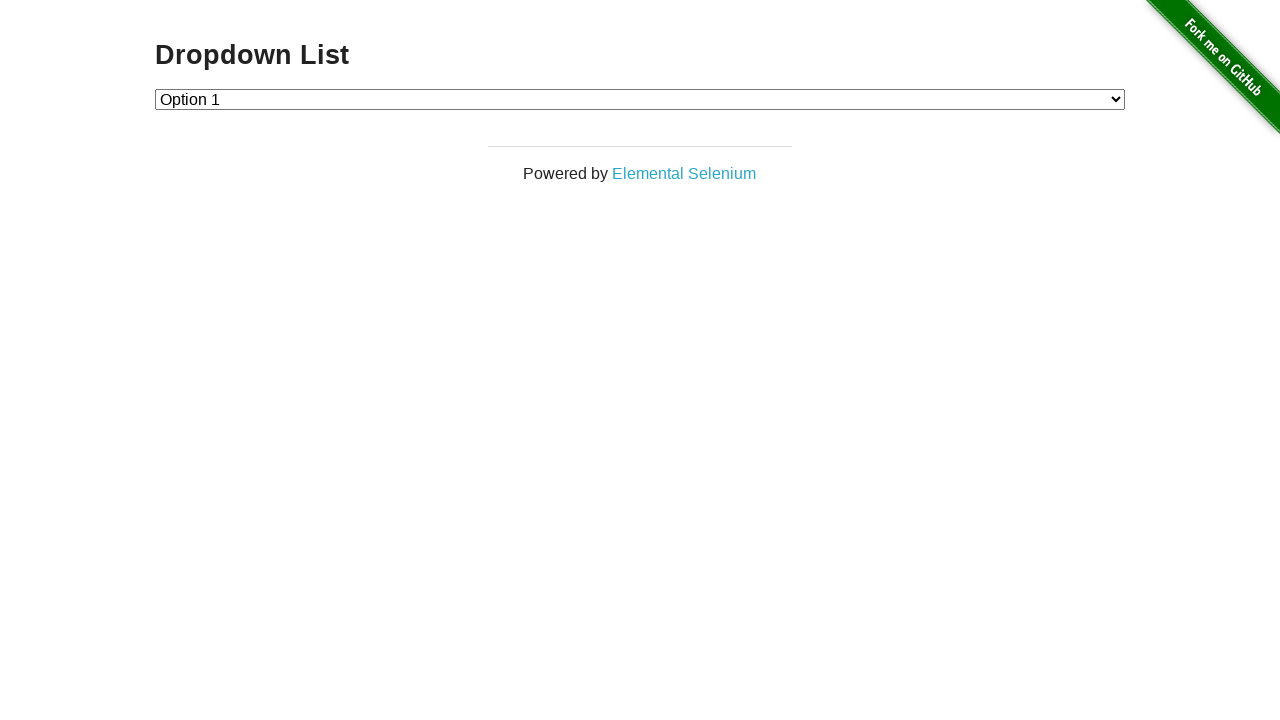